Tests button interactions including getting position, color, size, and clicking to navigate to home

Starting URL: https://www.leafground.com/button.xhtml

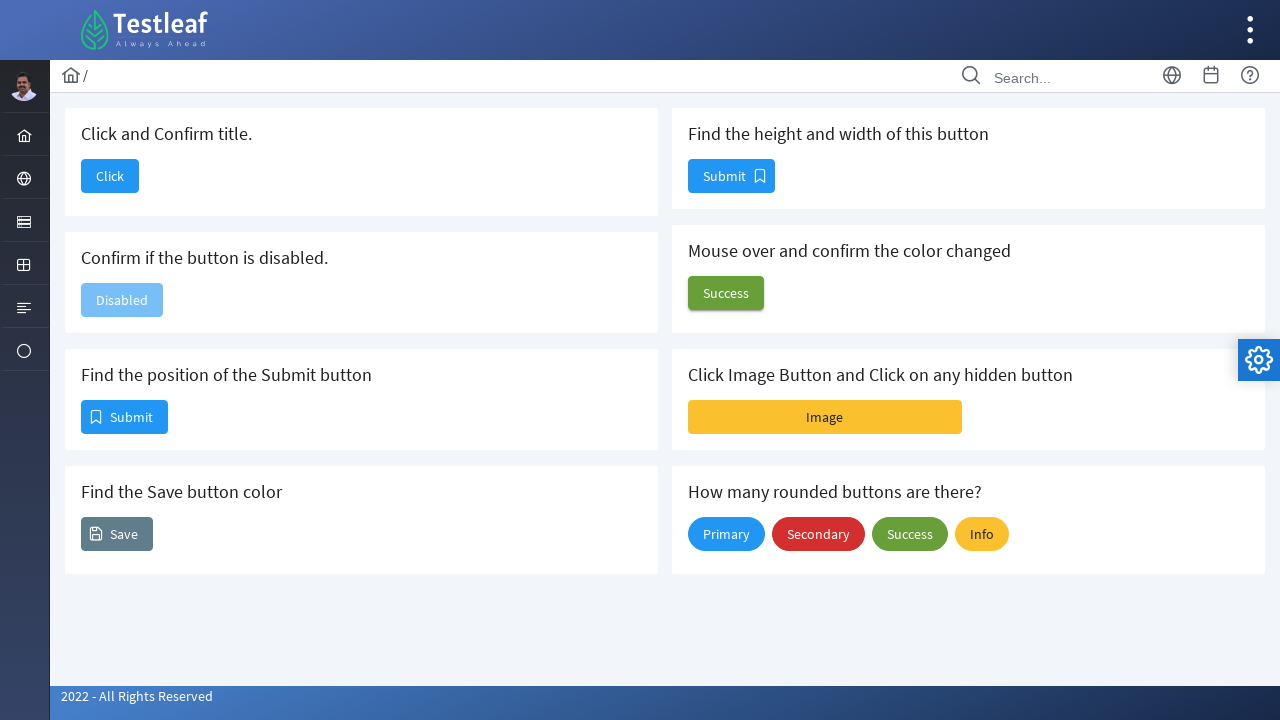

Retrieved bounding box of Submit button to get X and Y position
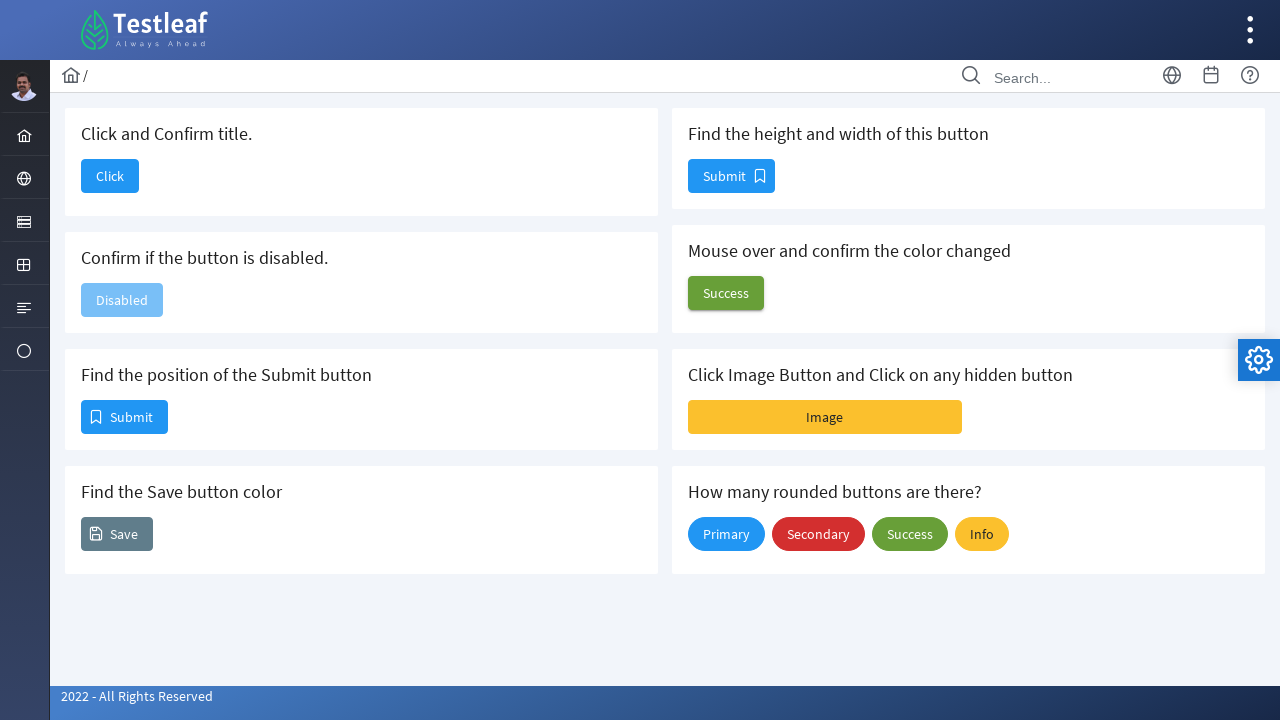

Retrieved background color of Save button using computed styles
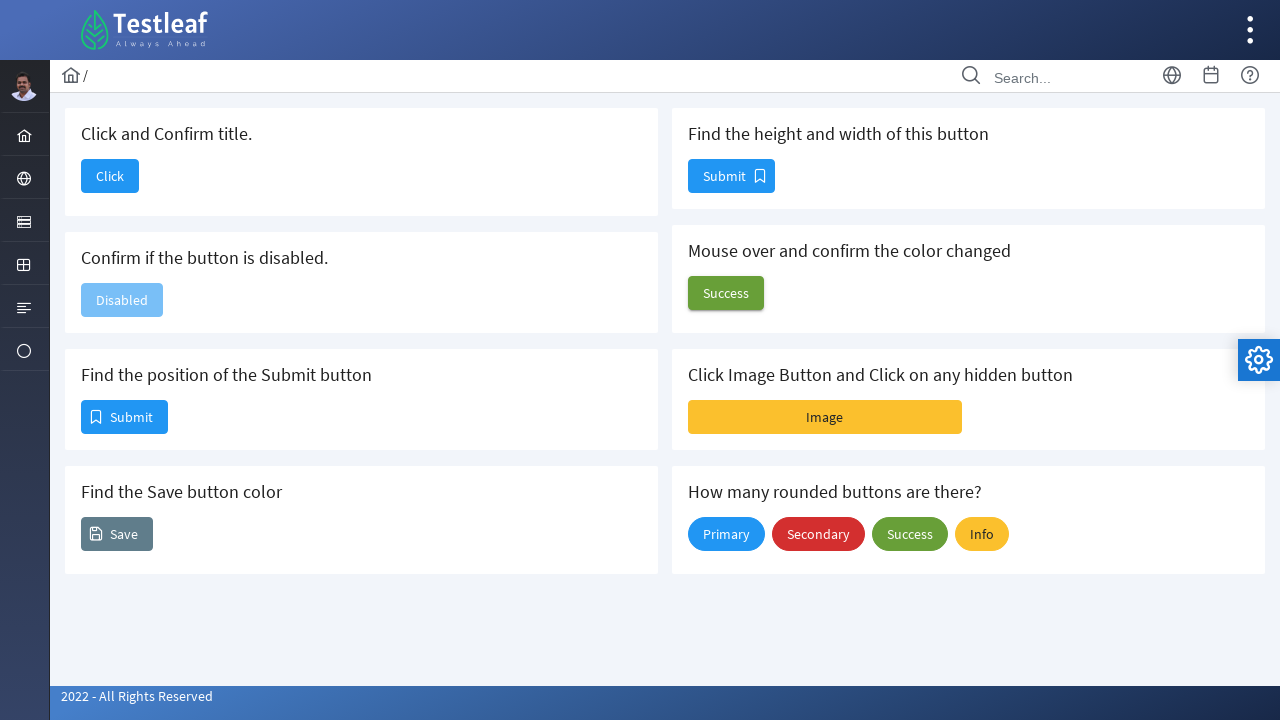

Retrieved bounding box of button to get height and width dimensions
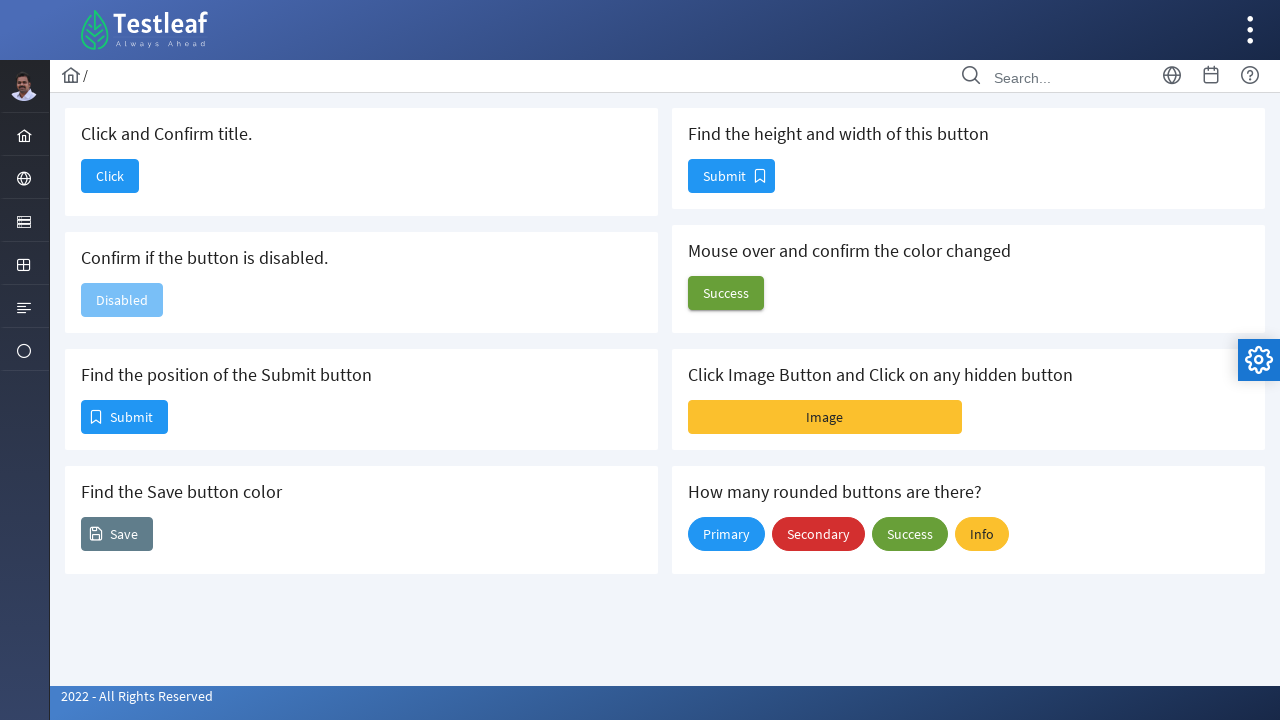

Clicked Home button to navigate to home page at (110, 176) on #j_idt88\:j_idt90 > span
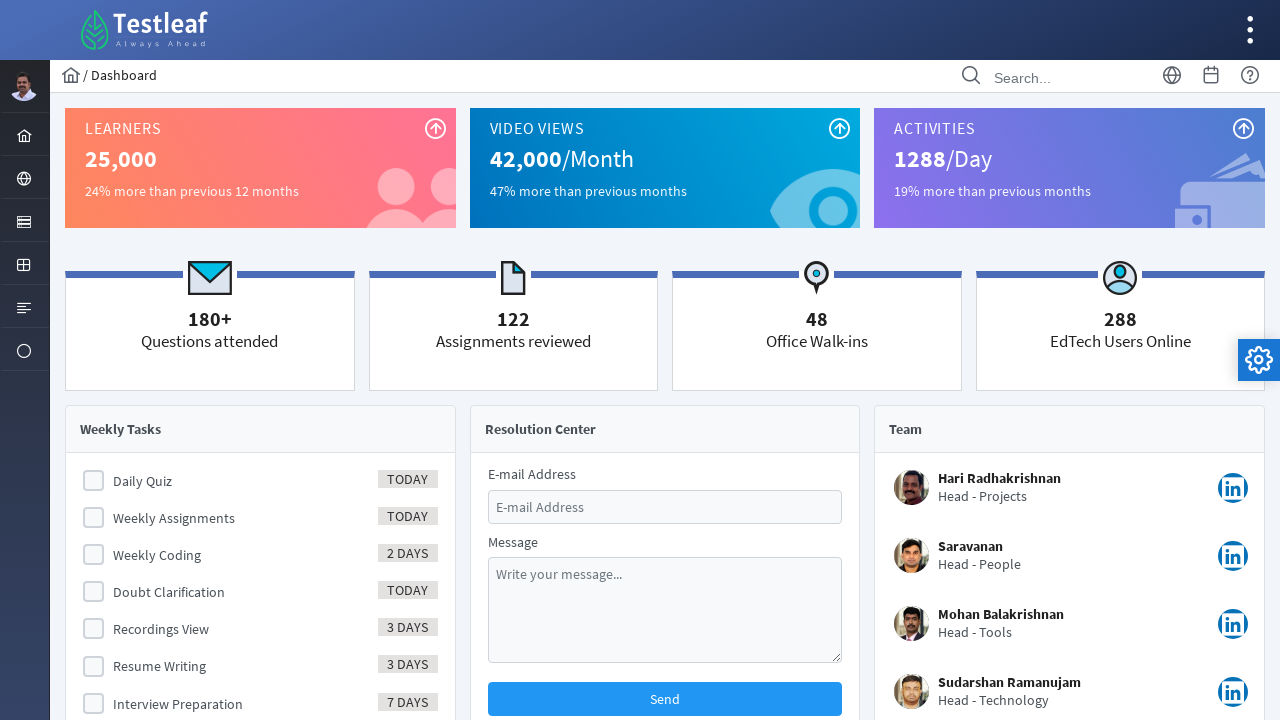

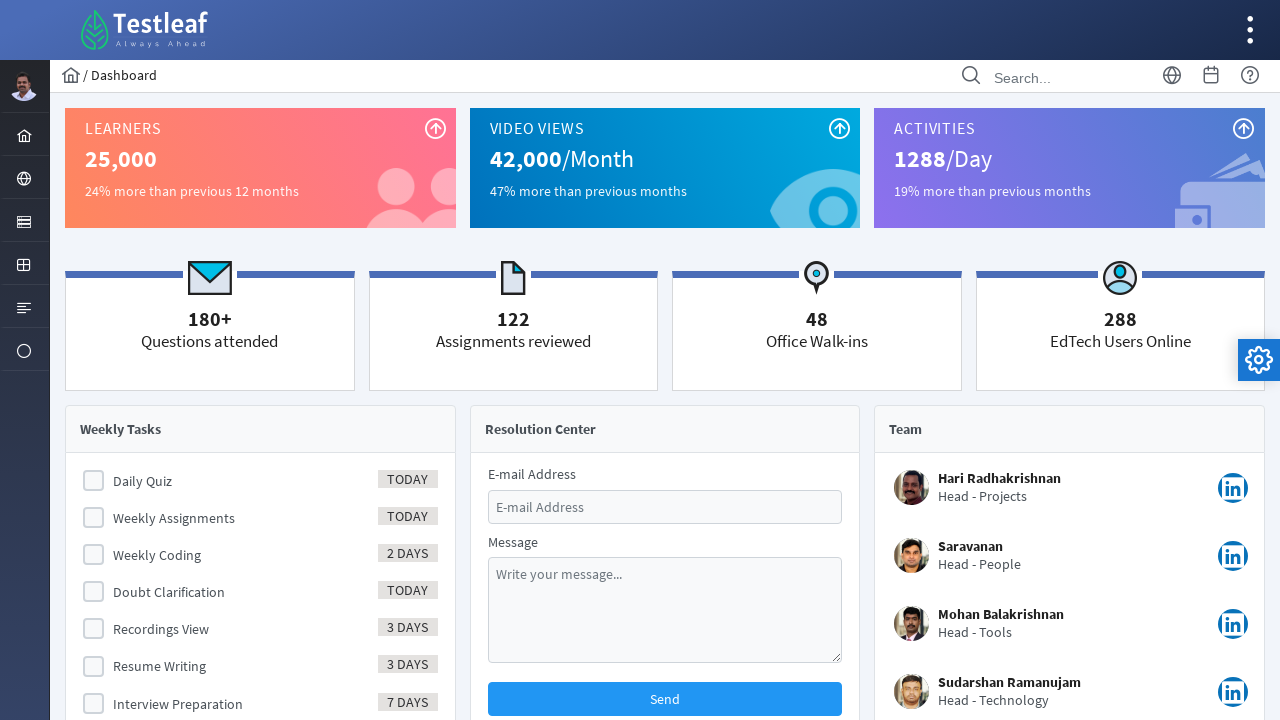